Tests filtering to display only completed todo items

Starting URL: https://demo.playwright.dev/todomvc

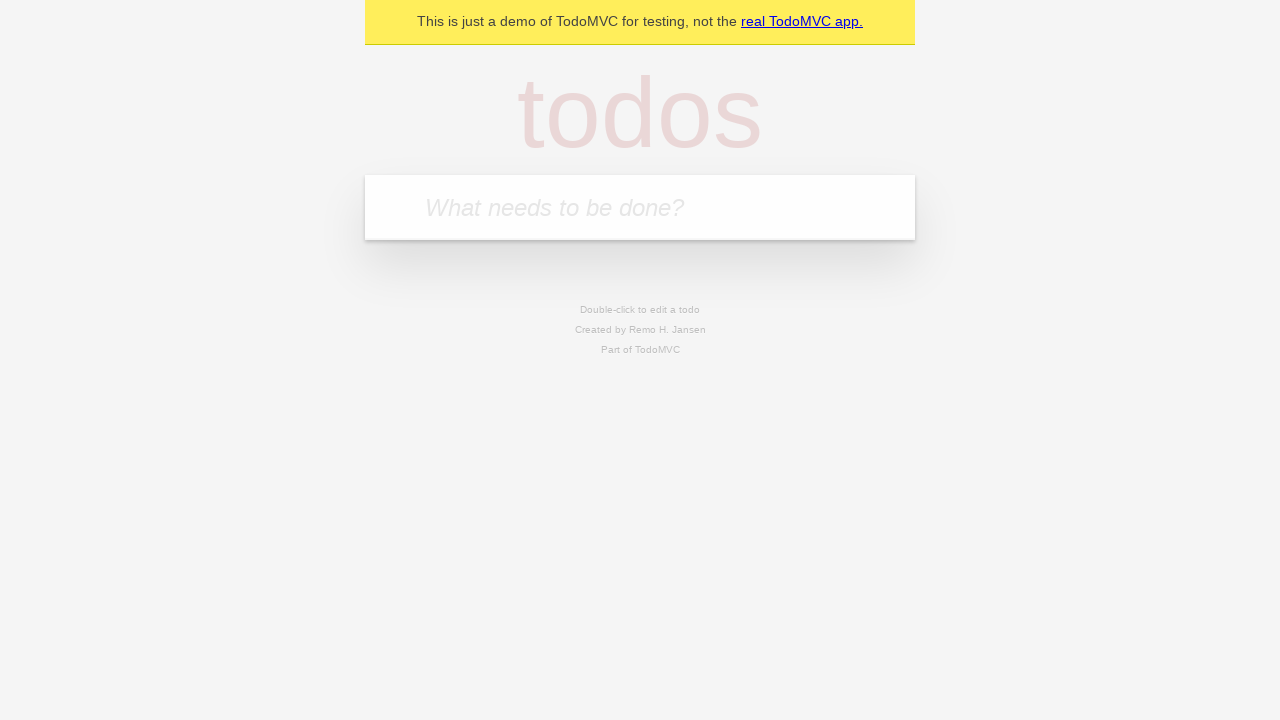

Filled todo input with 'buy some cheese' on internal:attr=[placeholder="What needs to be done?"i]
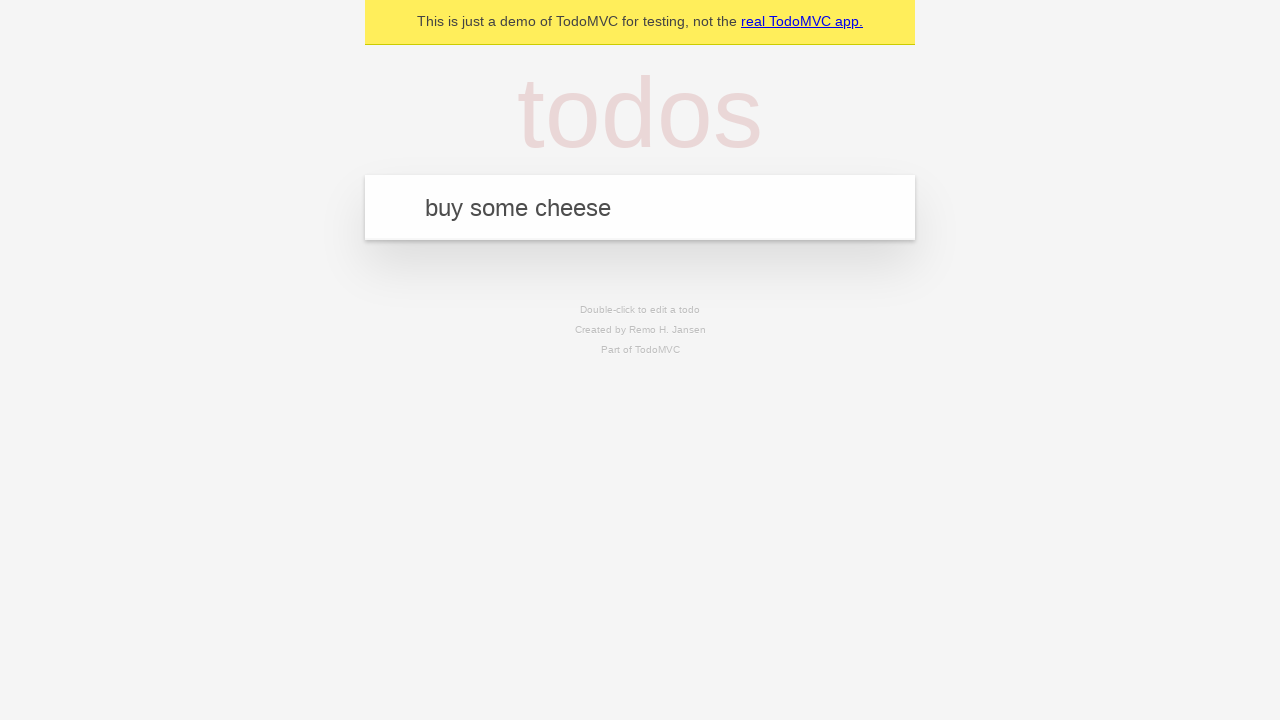

Pressed Enter to add todo 'buy some cheese' on internal:attr=[placeholder="What needs to be done?"i]
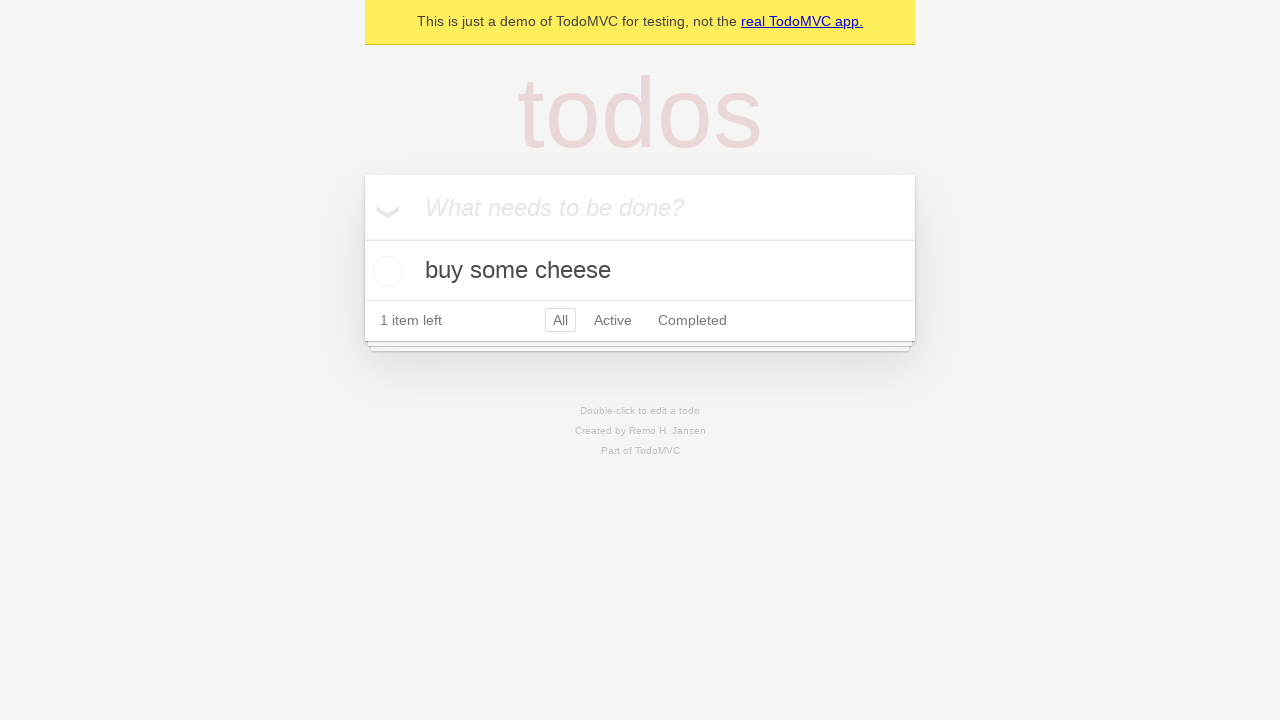

Filled todo input with 'feed the cat' on internal:attr=[placeholder="What needs to be done?"i]
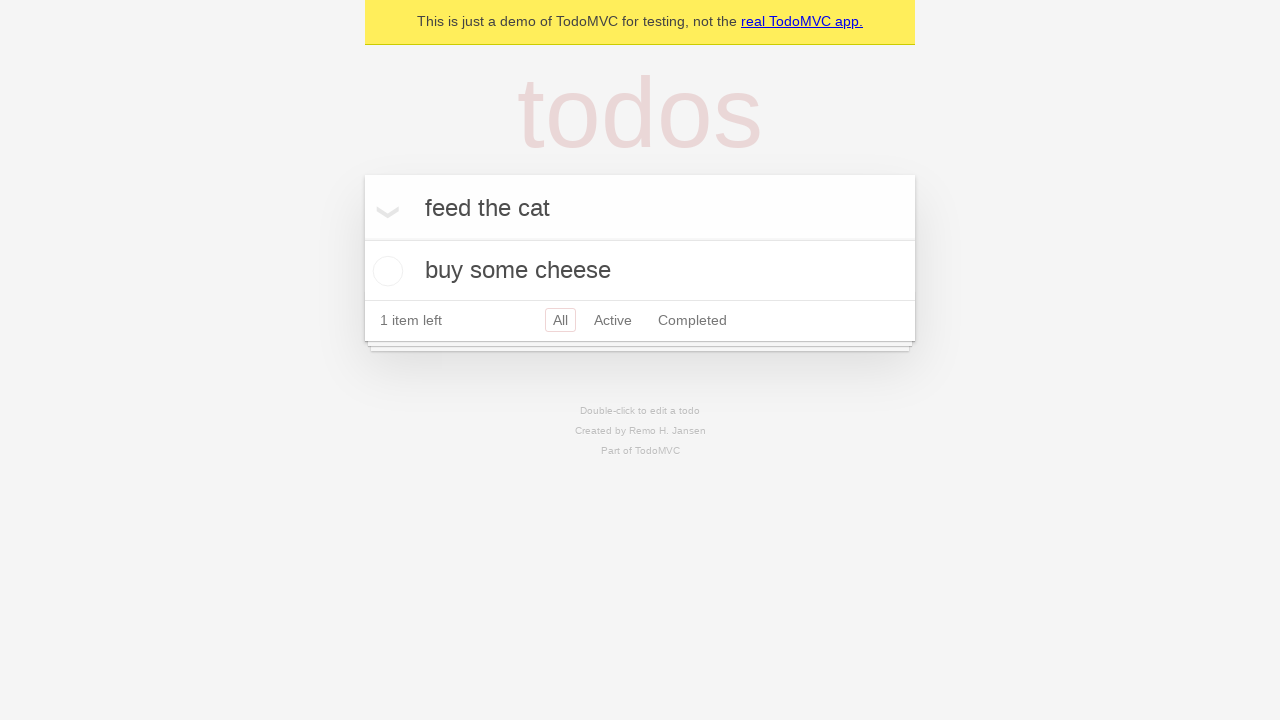

Pressed Enter to add todo 'feed the cat' on internal:attr=[placeholder="What needs to be done?"i]
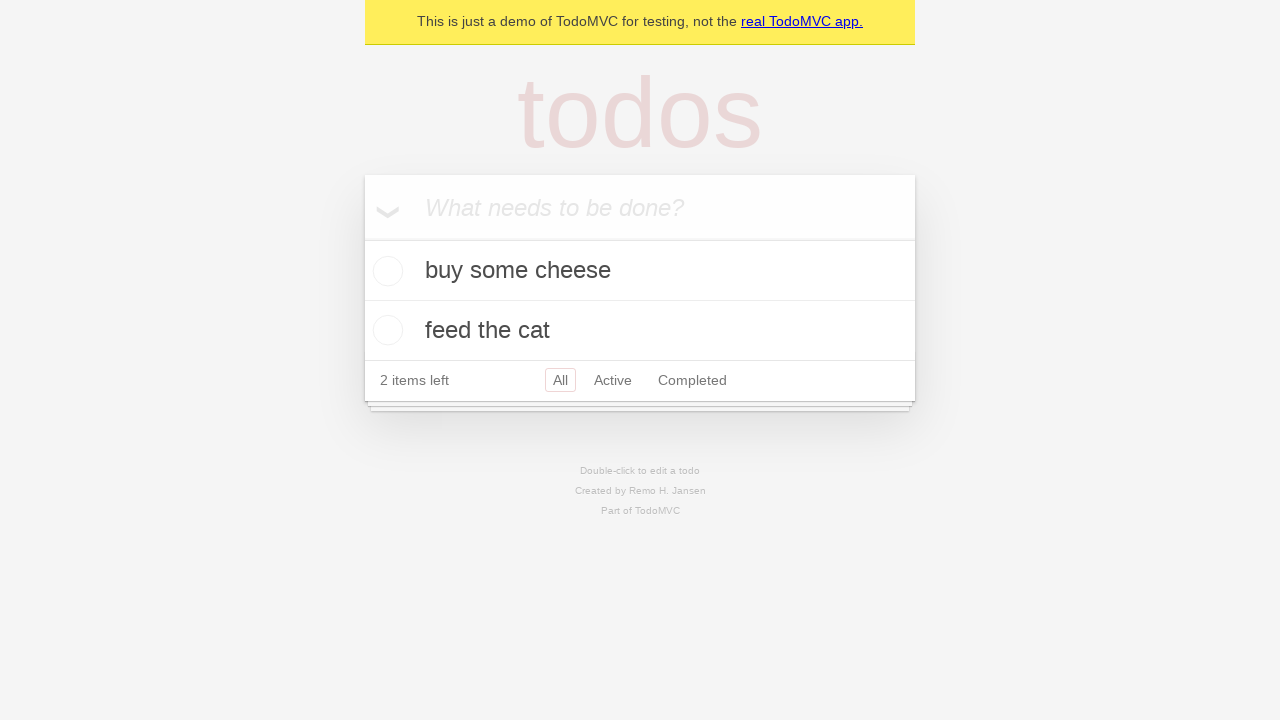

Filled todo input with 'book a doctors appointment' on internal:attr=[placeholder="What needs to be done?"i]
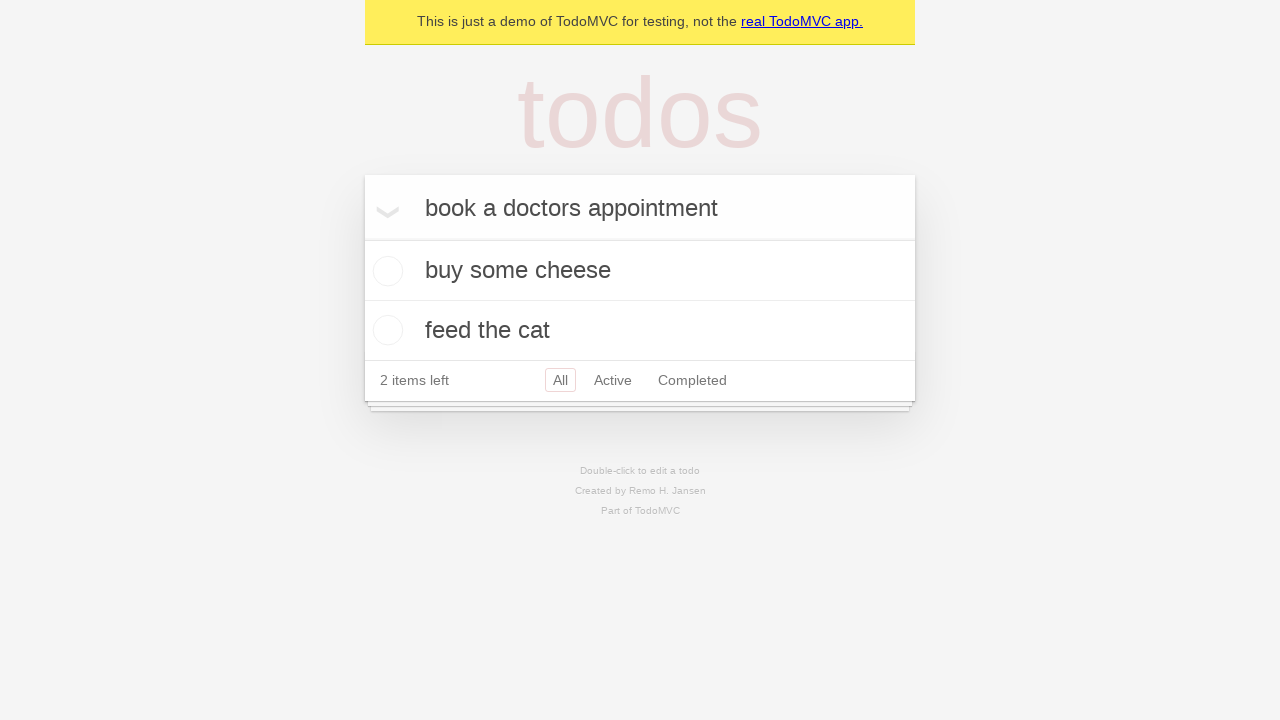

Pressed Enter to add todo 'book a doctors appointment' on internal:attr=[placeholder="What needs to be done?"i]
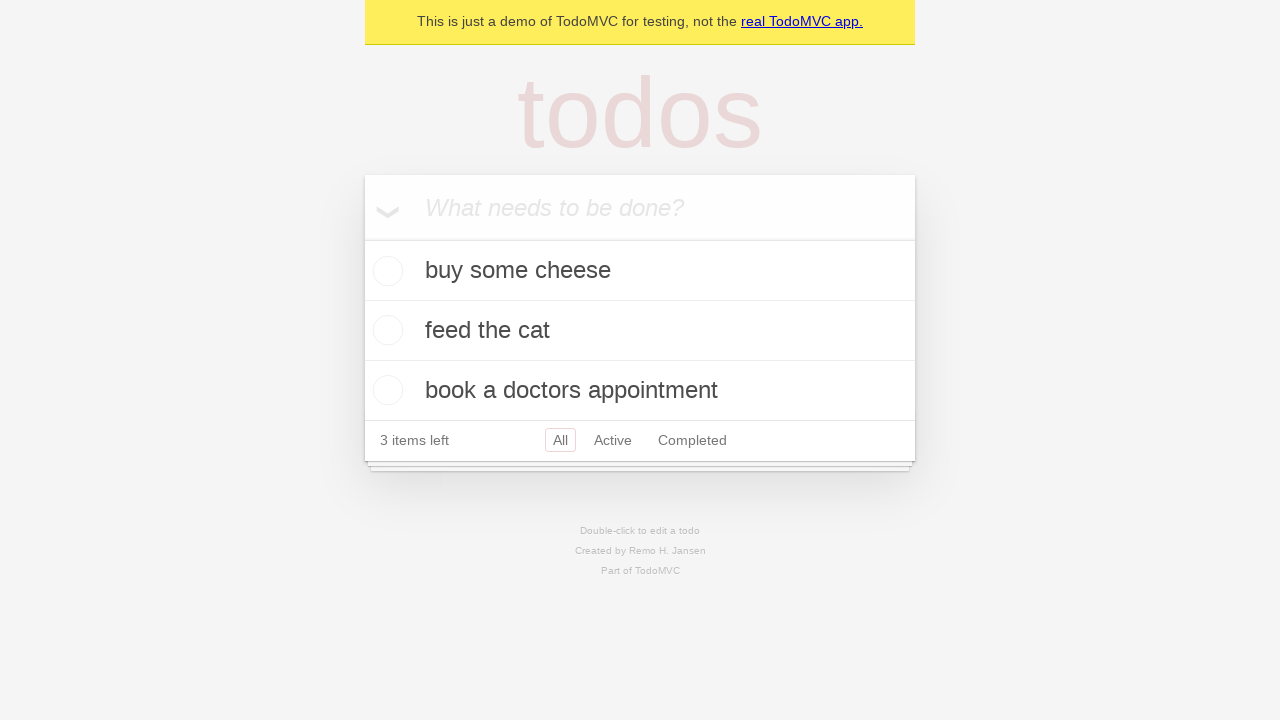

Checked the second todo item as completed at (385, 330) on internal:testid=[data-testid="todo-item"s] >> nth=1 >> internal:role=checkbox
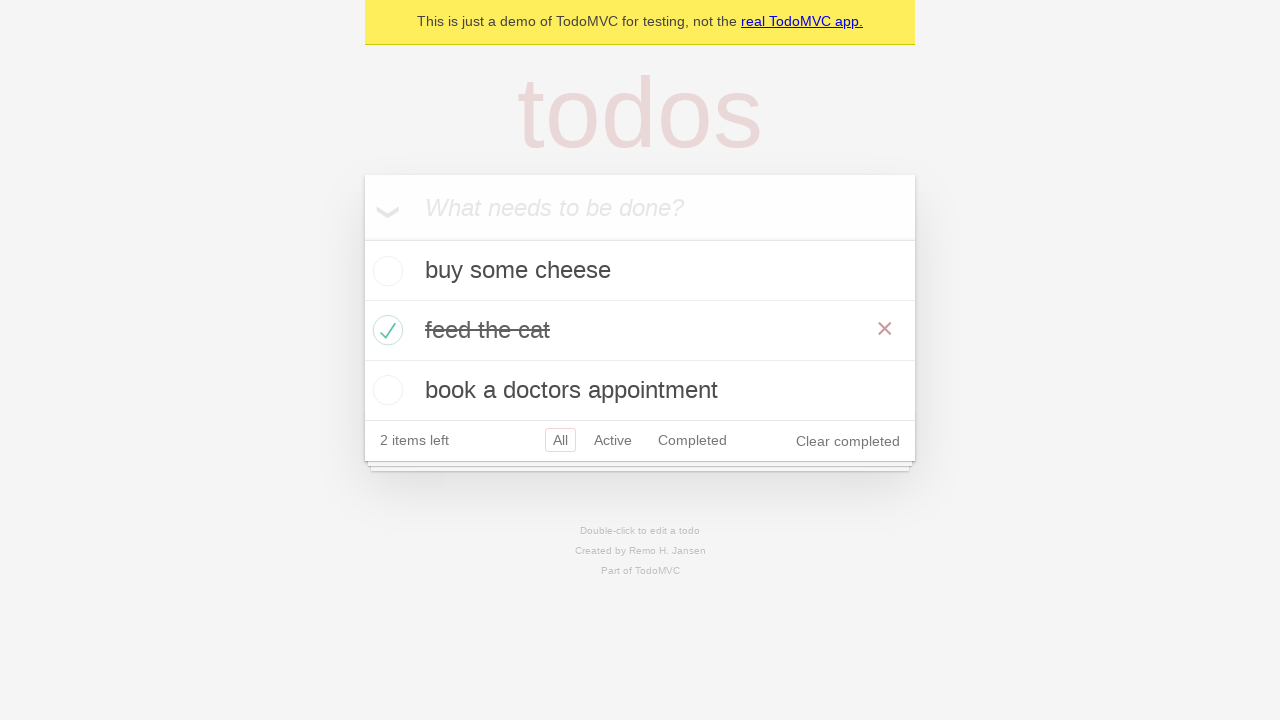

Clicked Completed filter to display only completed items at (692, 440) on internal:role=link[name="Completed"i]
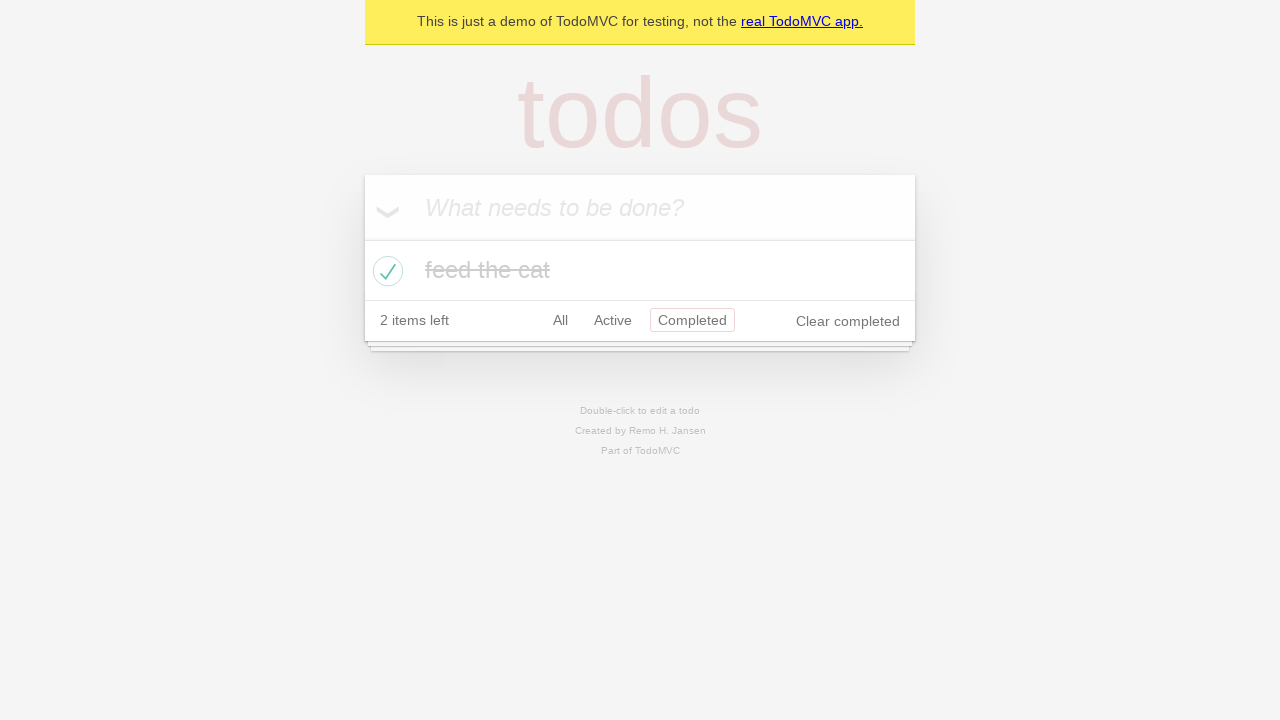

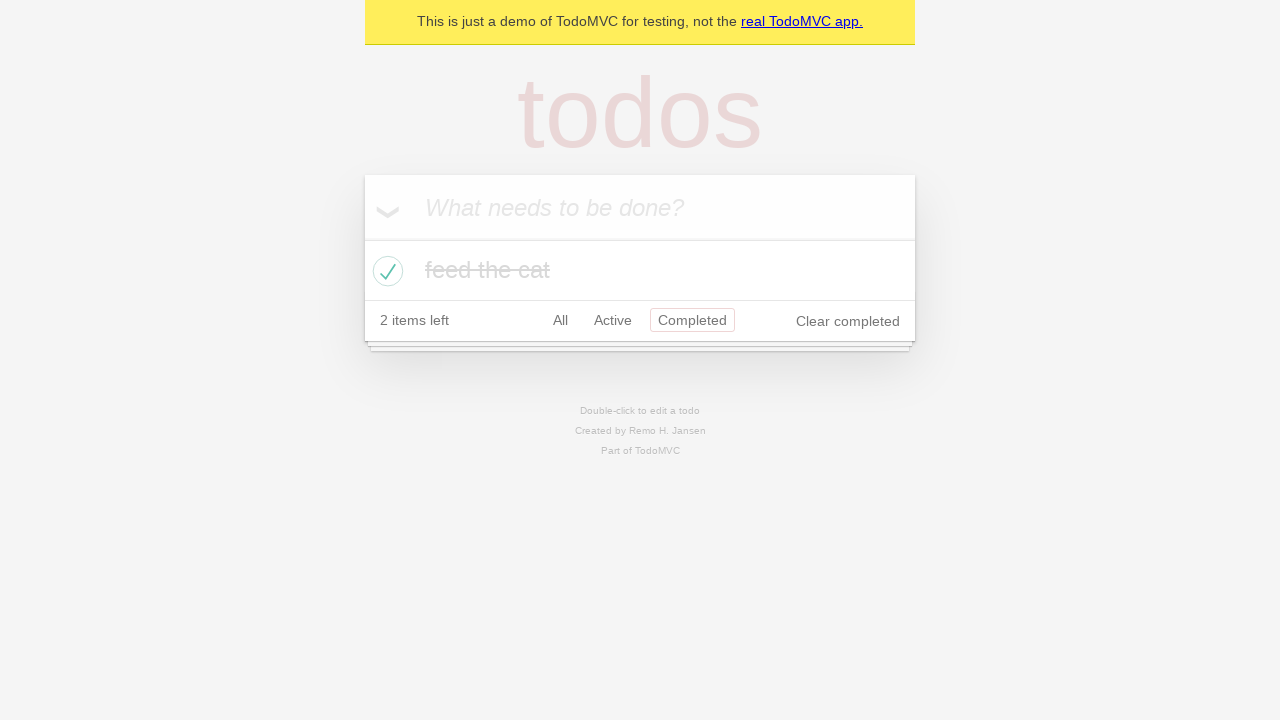